Opens the OrangeHRM demo application homepage and verifies the page loads successfully

Starting URL: https://opensource-demo.orangehrmlive.com/

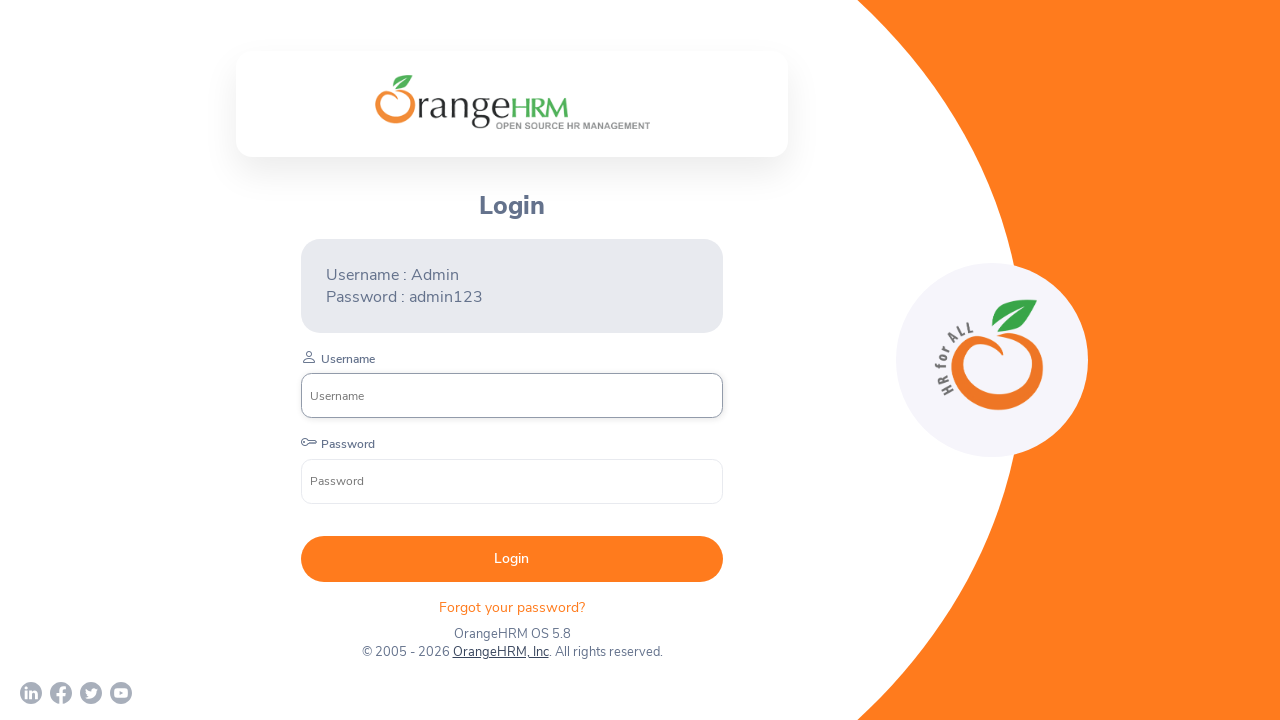

Navigated to OrangeHRM demo application homepage
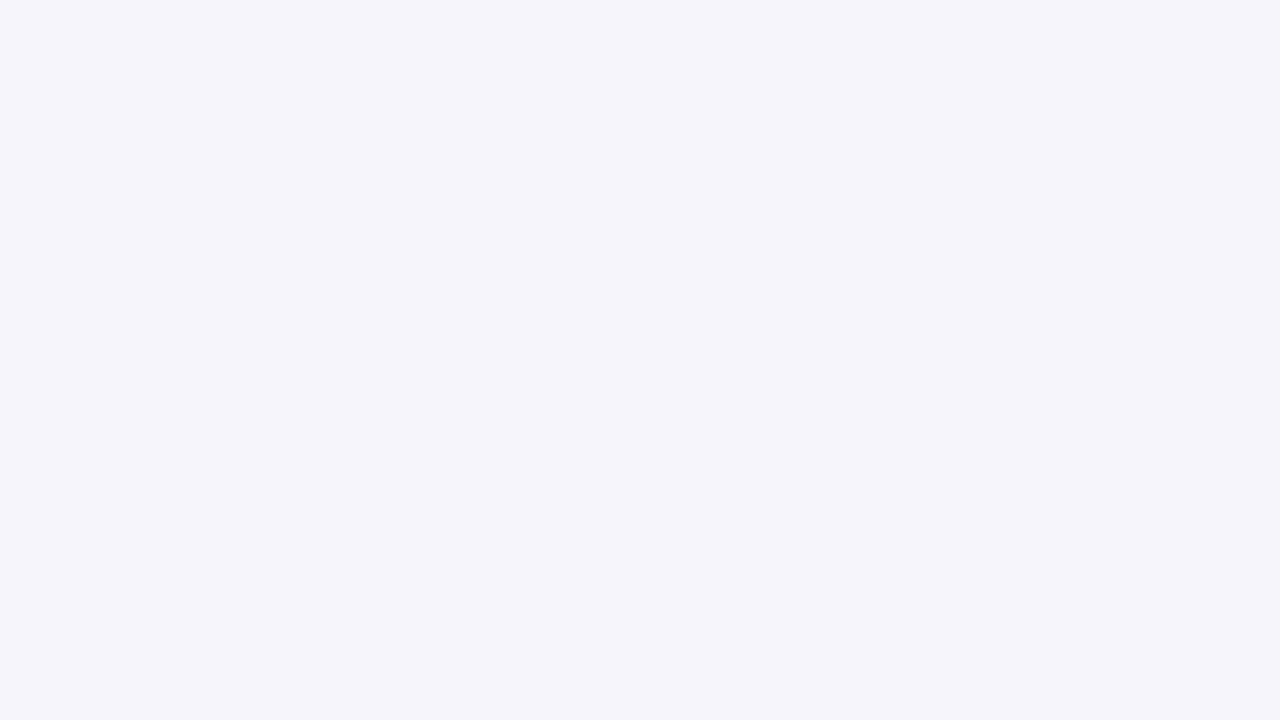

Username input field loaded, page successfully displayed
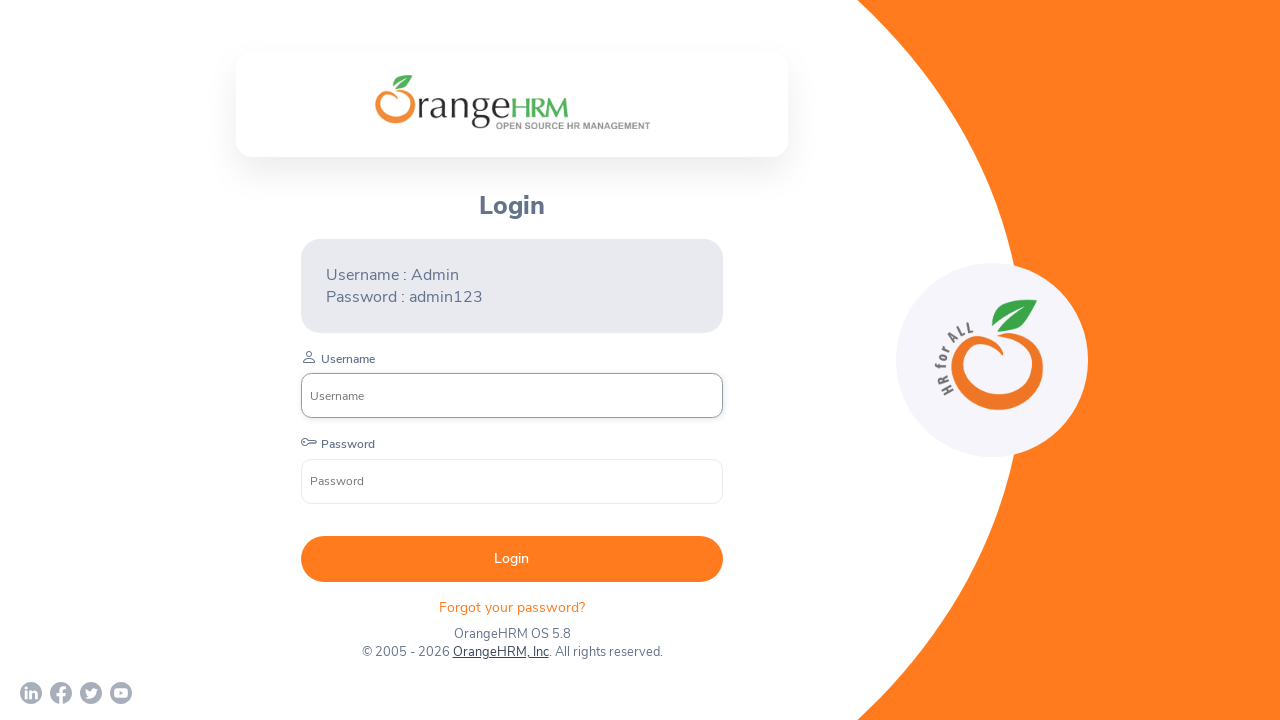

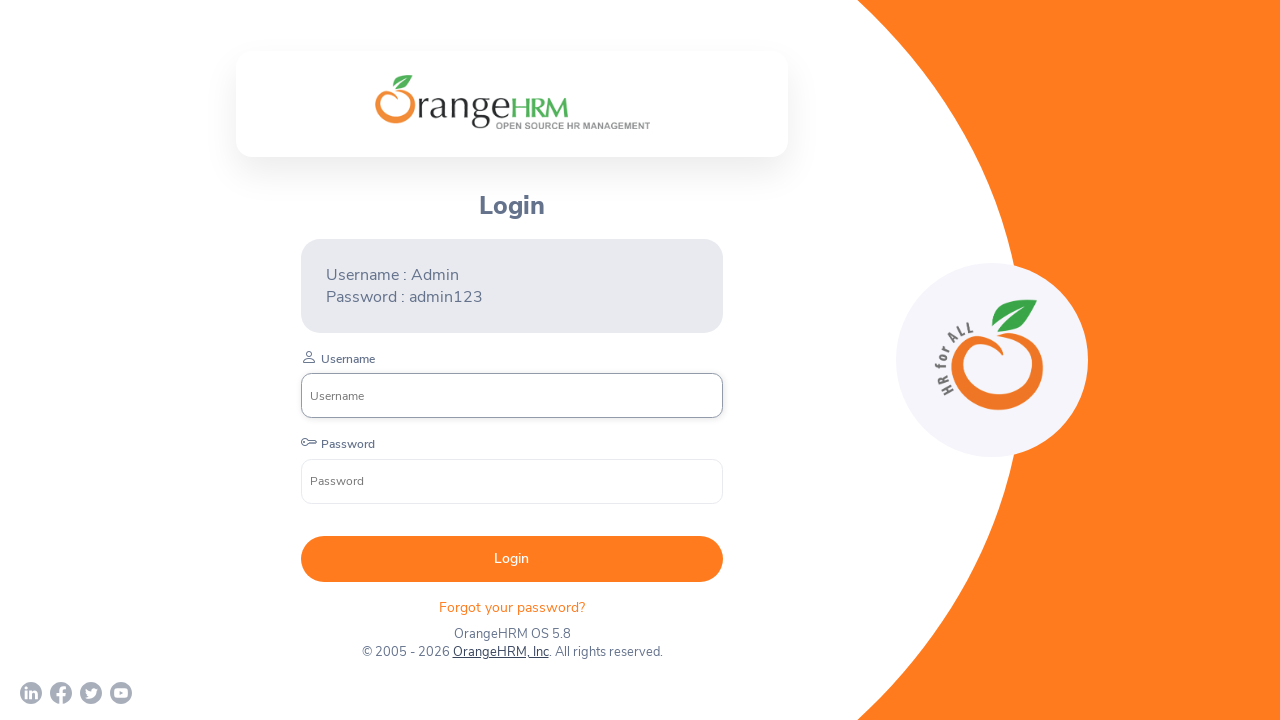